Tests marking all todo items as completed using the "Mark all as complete" checkbox.

Starting URL: https://demo.playwright.dev/todomvc

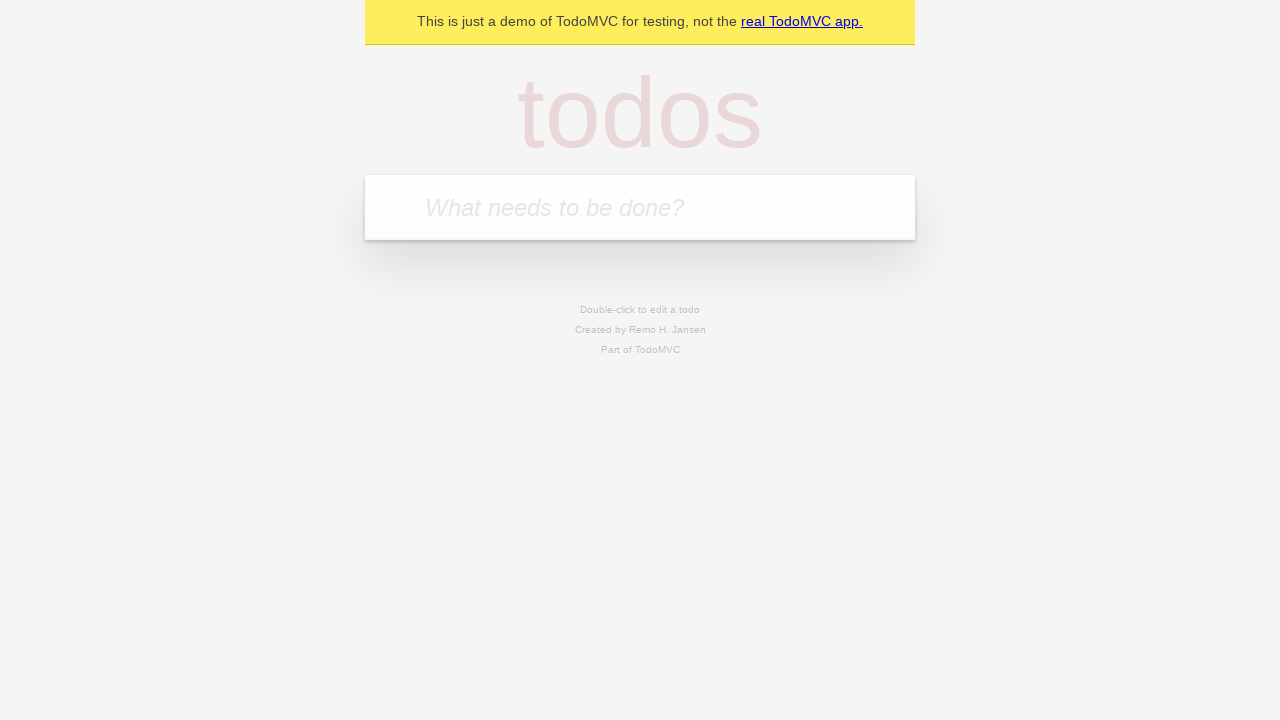

Filled todo input field with 'buy some cheese' on internal:attr=[placeholder="What needs to be done?"i]
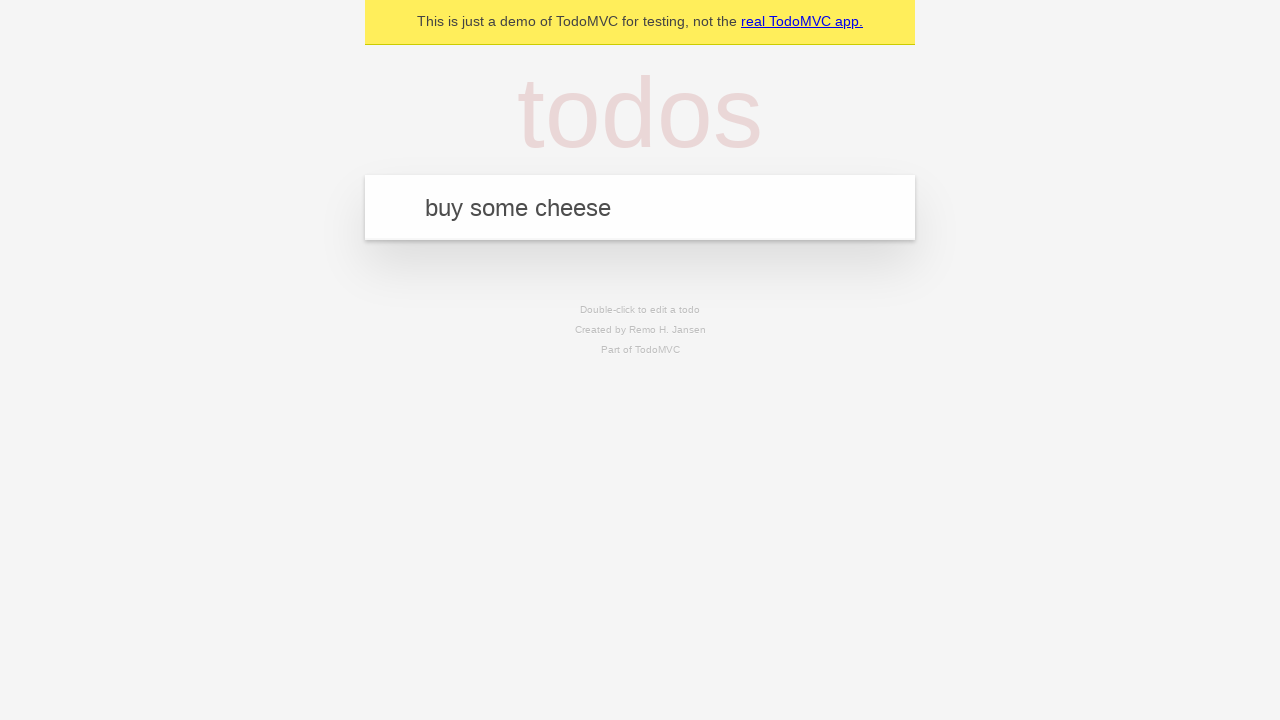

Pressed Enter to add first todo item on internal:attr=[placeholder="What needs to be done?"i]
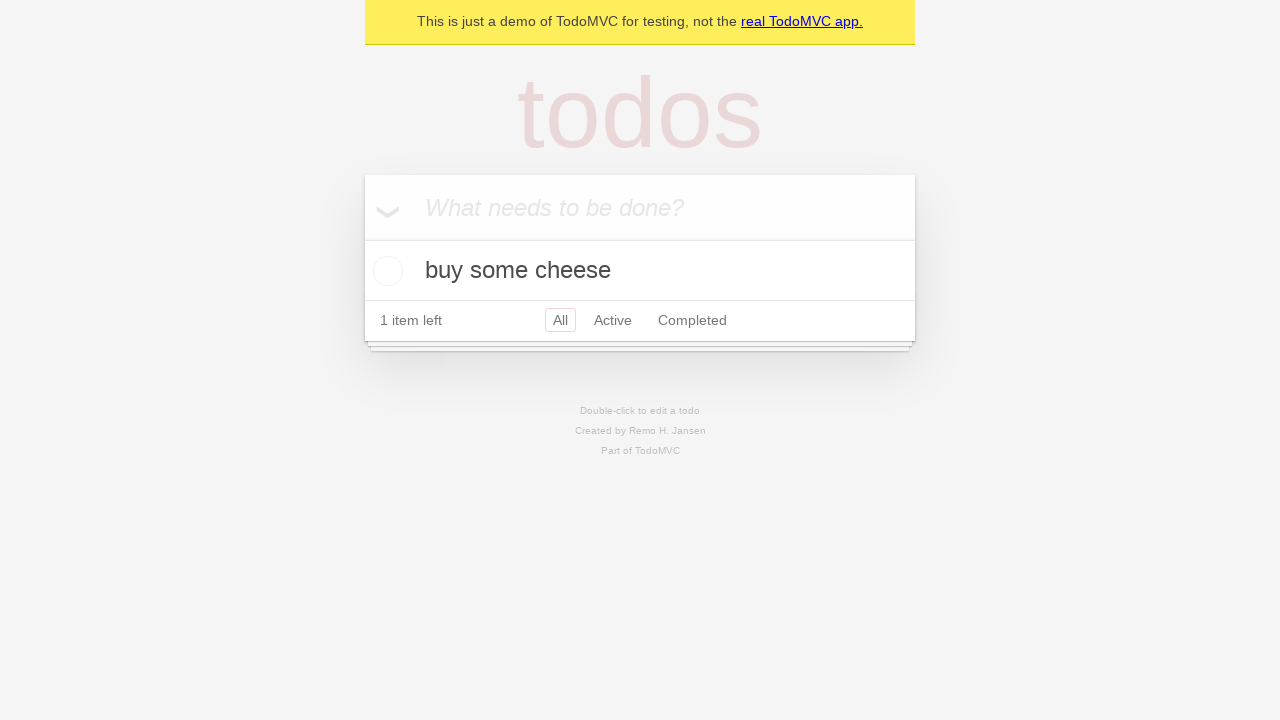

Filled todo input field with 'feed the cat' on internal:attr=[placeholder="What needs to be done?"i]
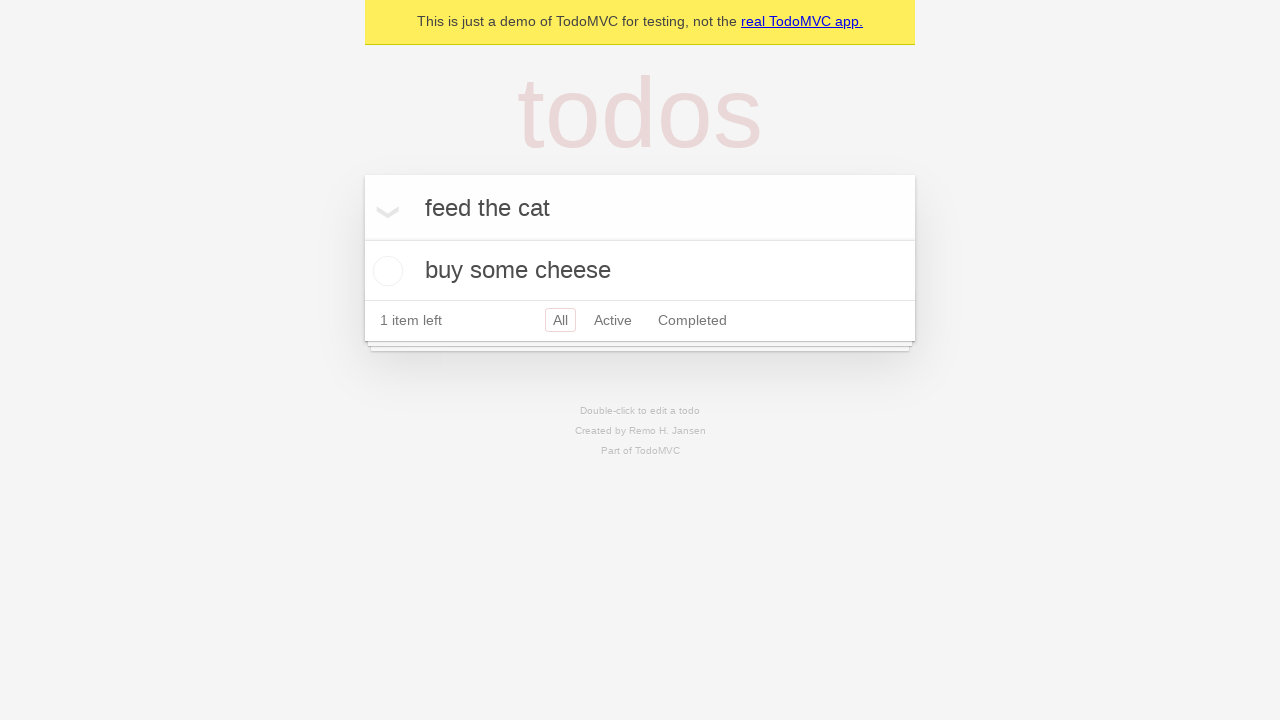

Pressed Enter to add second todo item on internal:attr=[placeholder="What needs to be done?"i]
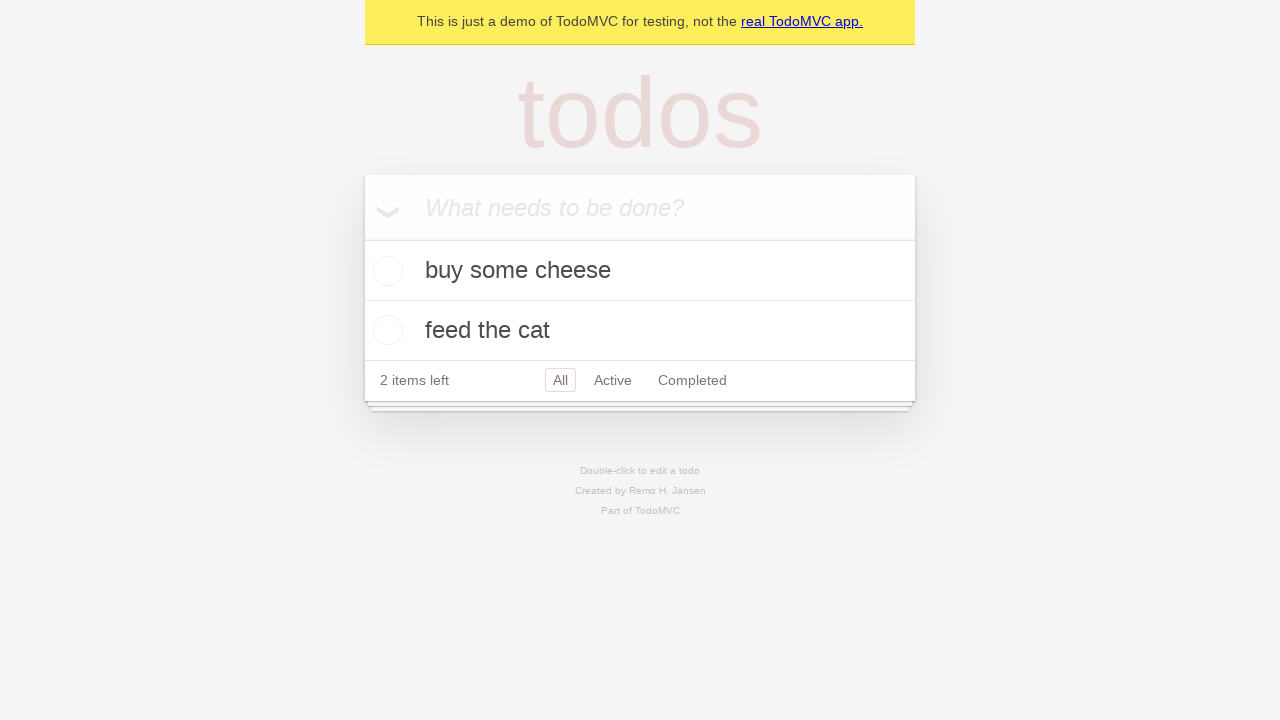

Filled todo input field with 'book a doctors appointment' on internal:attr=[placeholder="What needs to be done?"i]
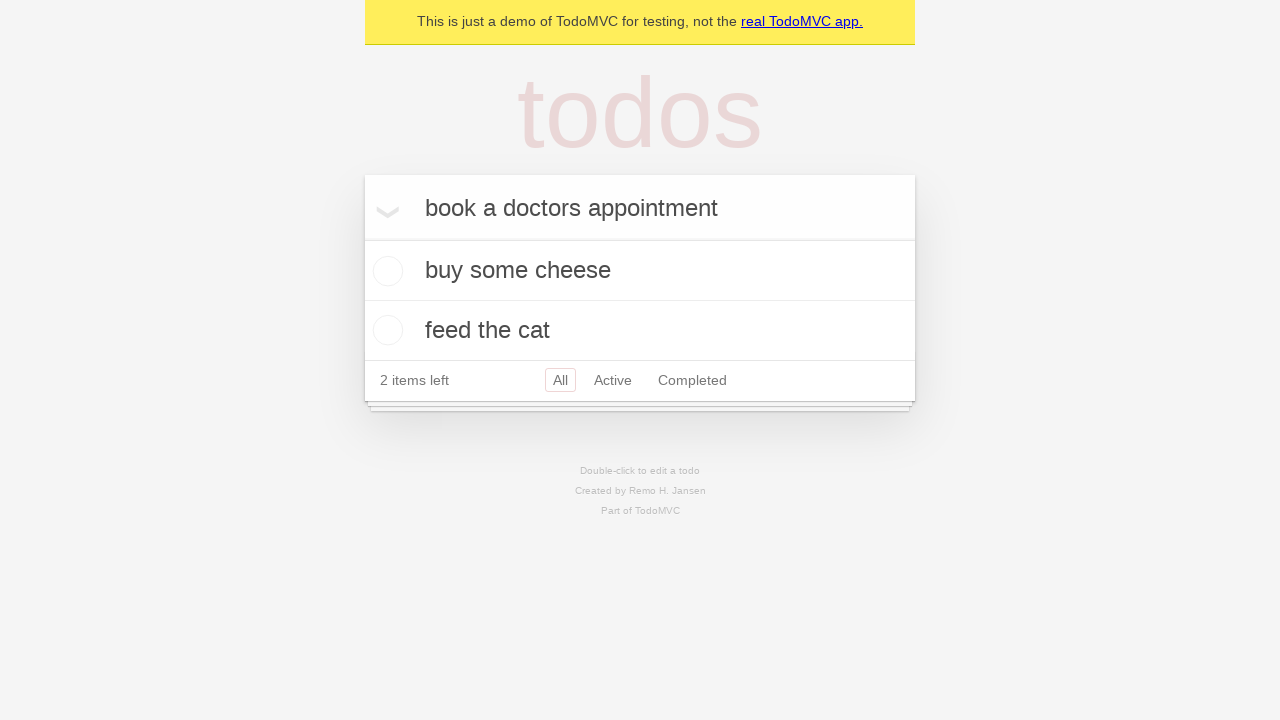

Pressed Enter to add third todo item on internal:attr=[placeholder="What needs to be done?"i]
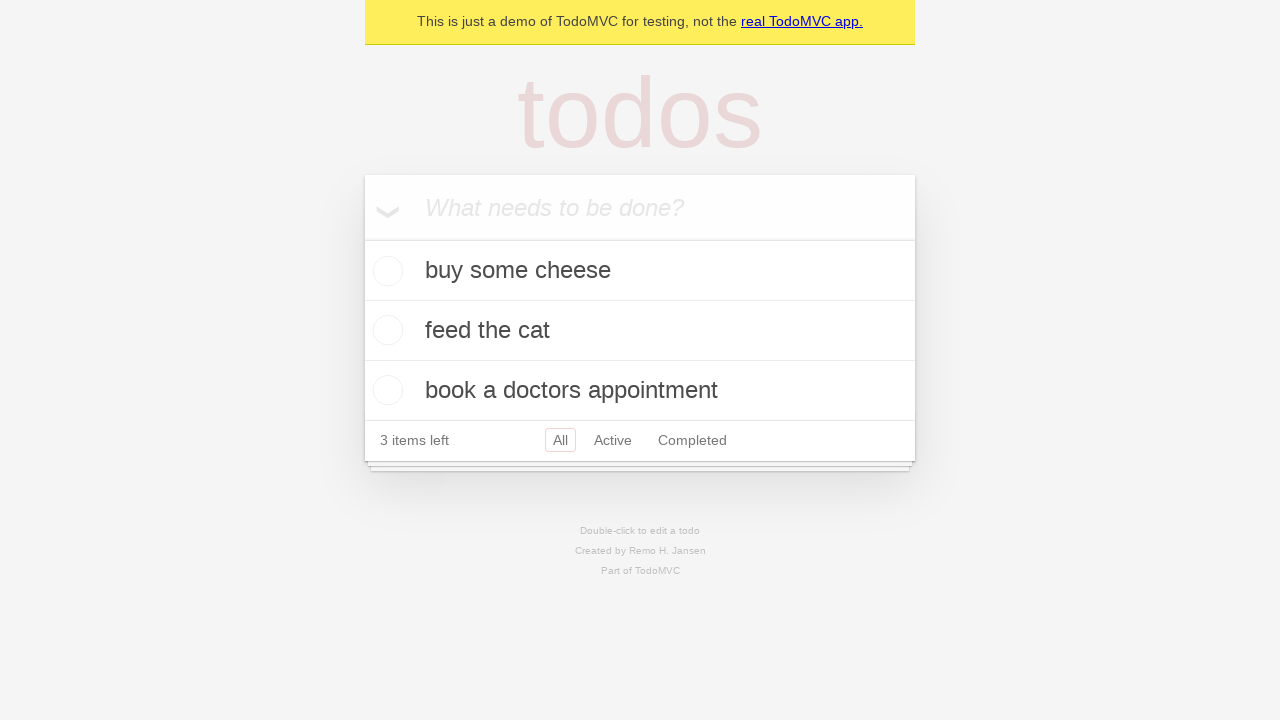

Checked 'Mark all as complete' checkbox at (362, 238) on internal:label="Mark all as complete"i
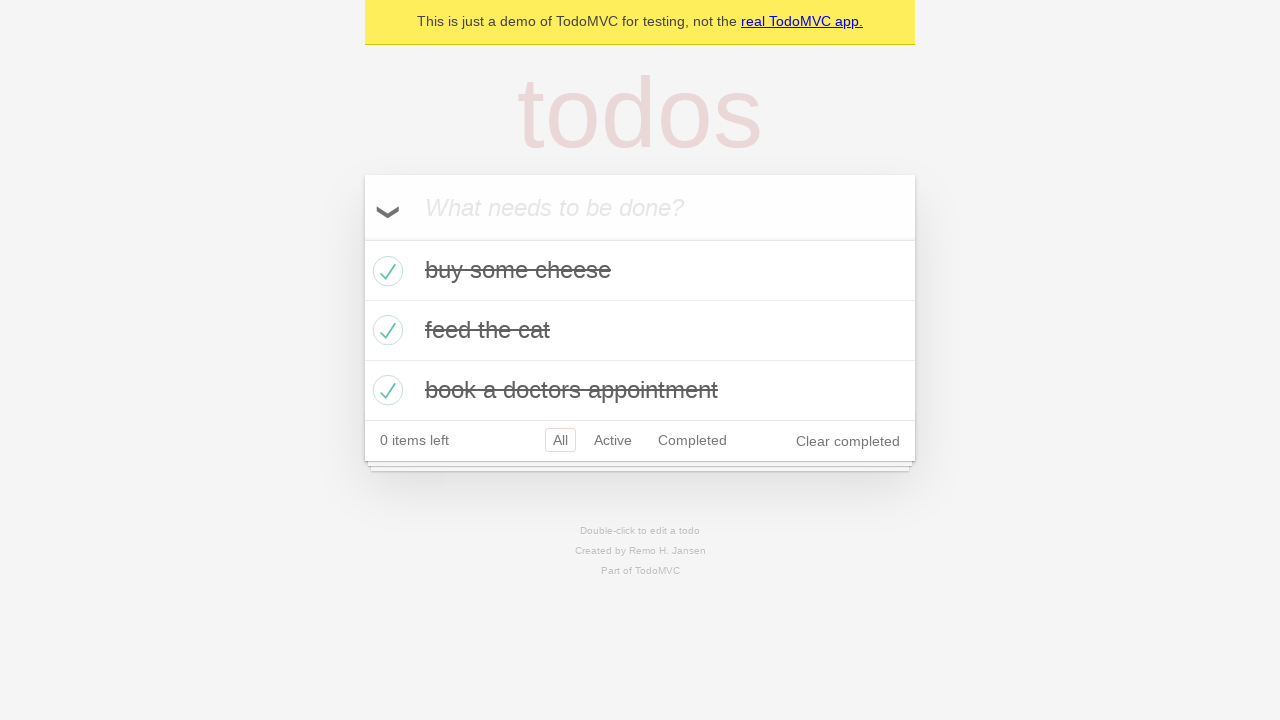

Verified all todo items are marked as completed
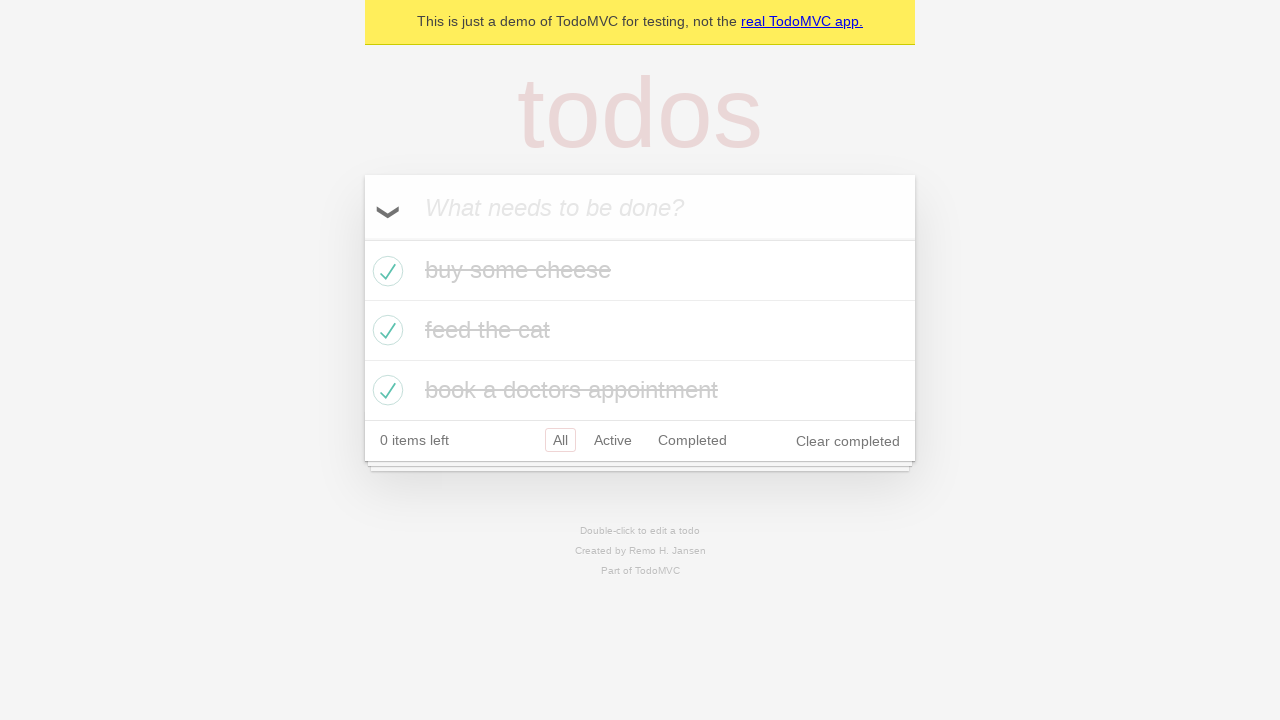

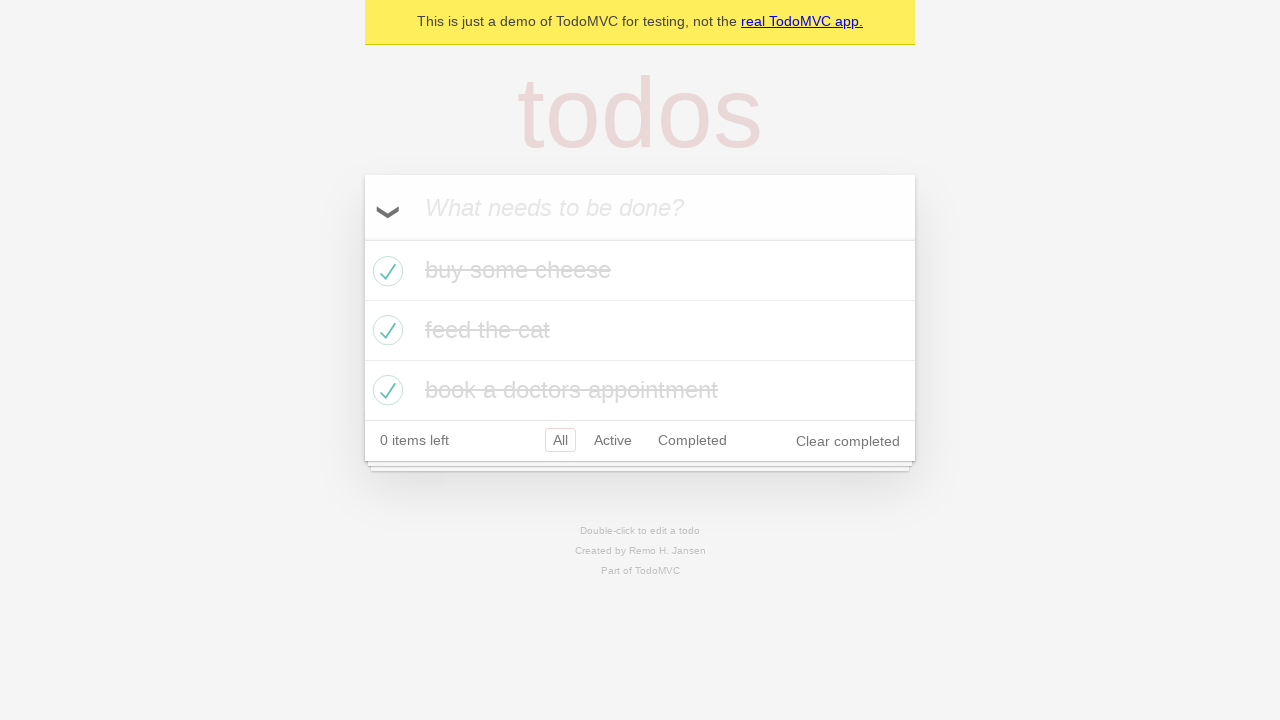